Tests navigating to Students page and typing text into search field with character-by-character typing

Starting URL: https://gravitymvctestapplication.azurewebsites.net/

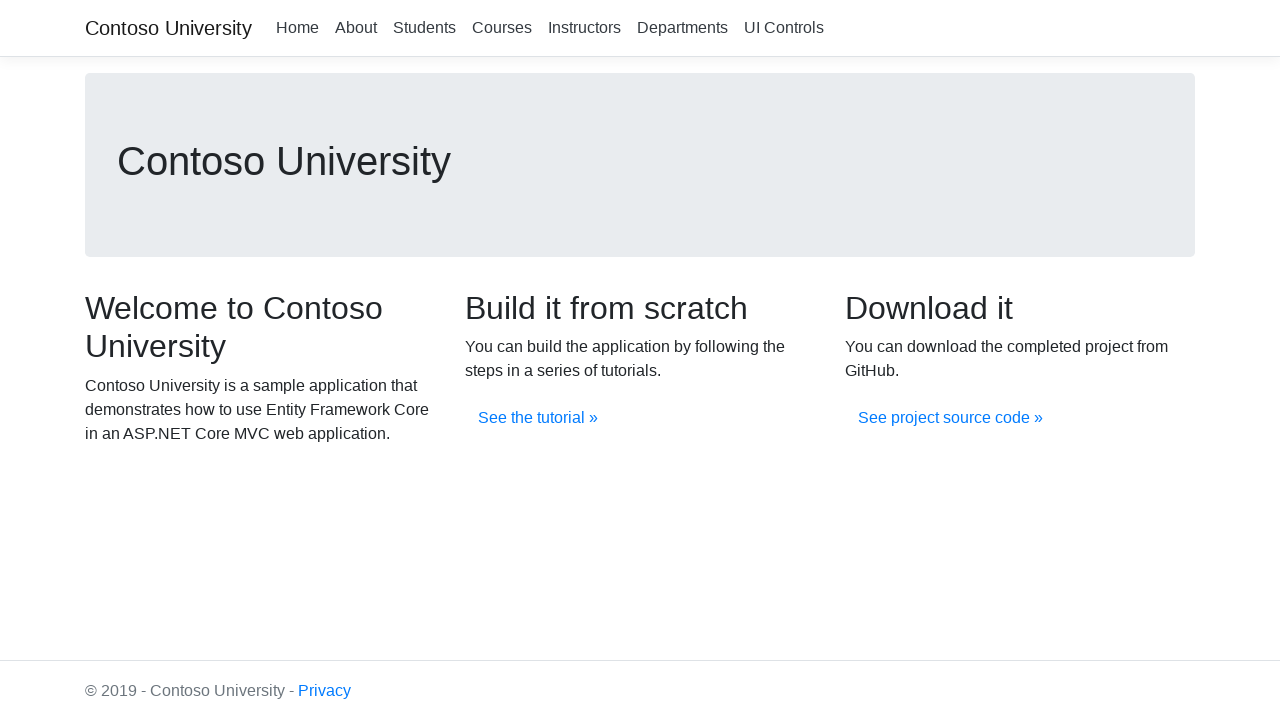

Clicked on the Students link to navigate to Students page at (424, 28) on xpath=//a[.='Students']
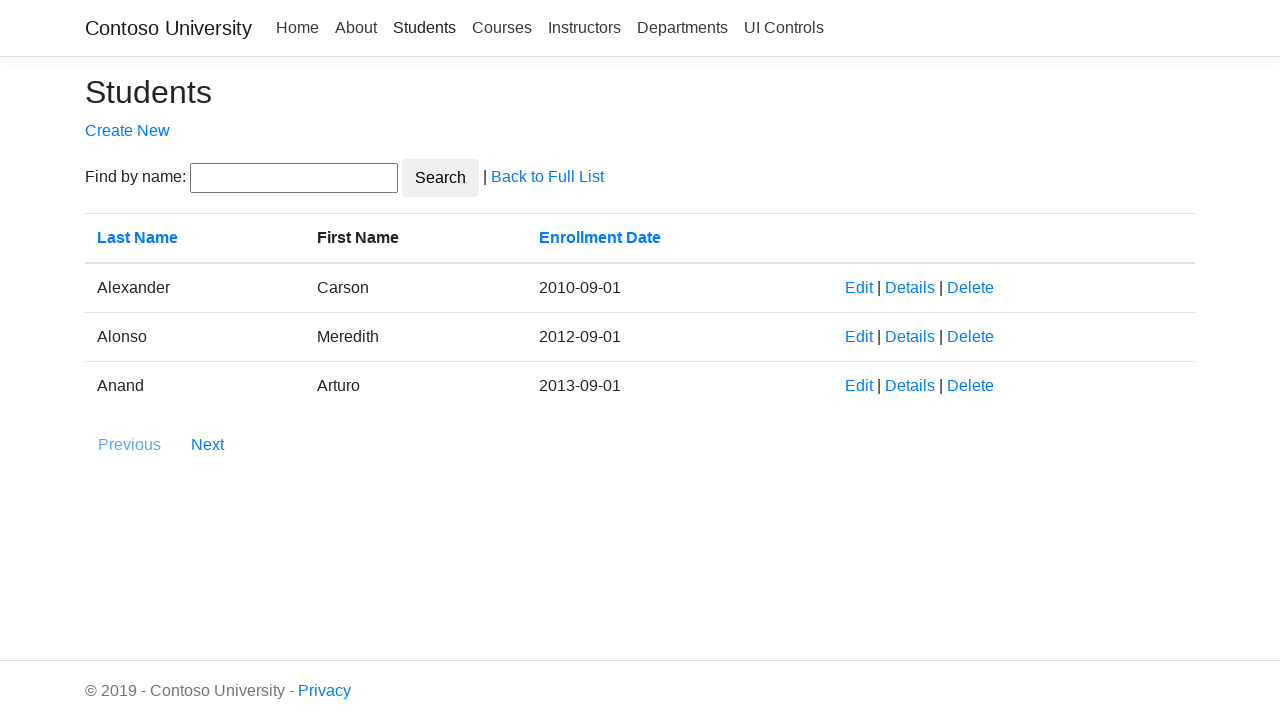

Typed 'Hello Its a test ' into search field with 100ms character delay on //input[@id='SearchString']
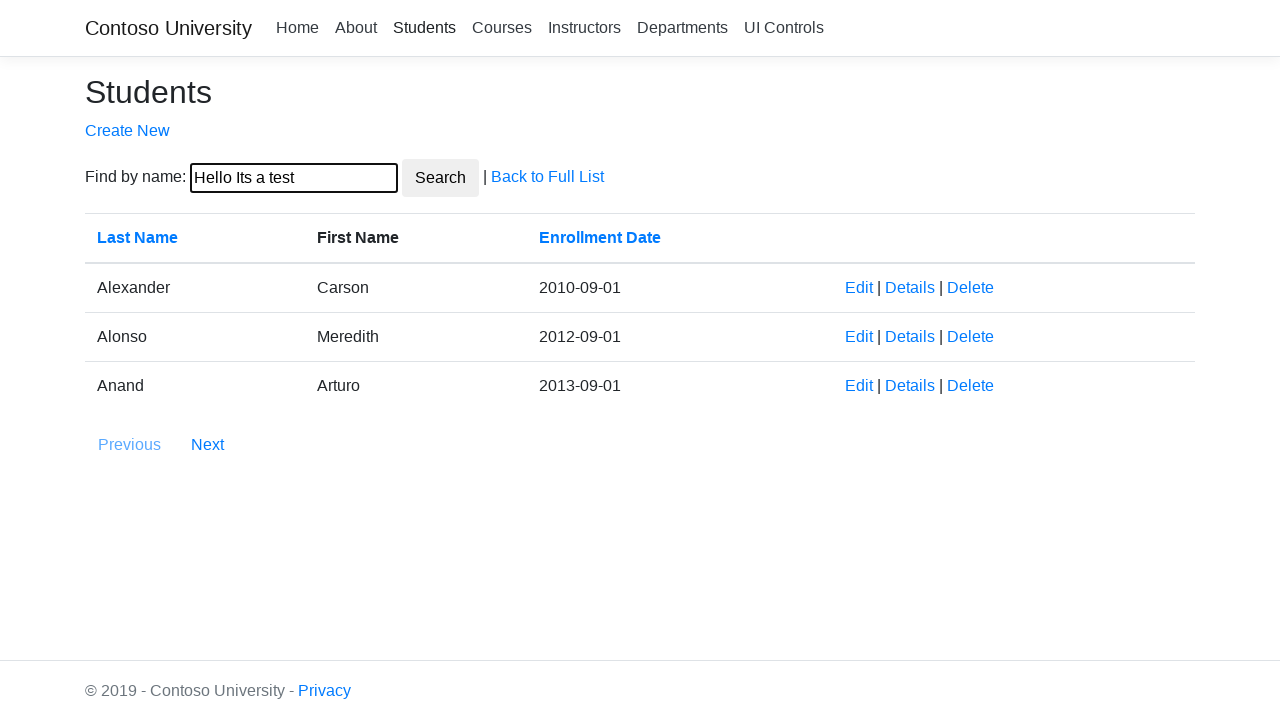

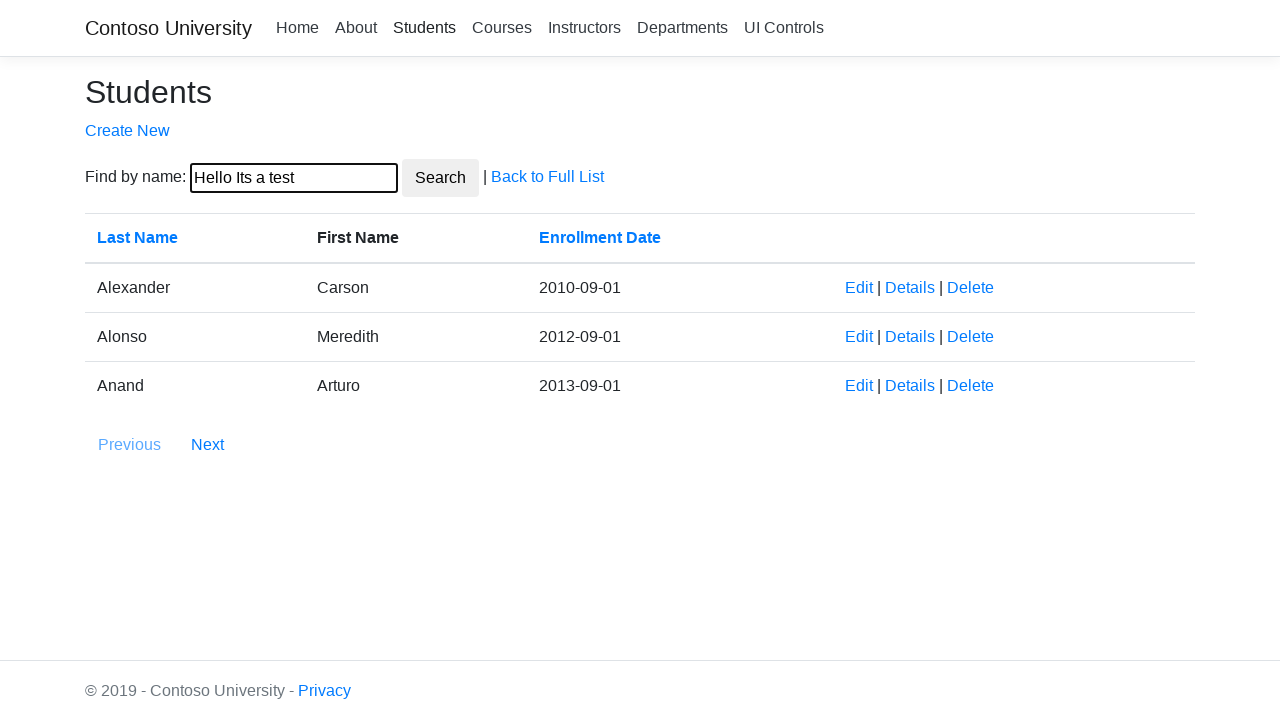